Tests explicit wait functionality by clicking a button and waiting for text to become visible

Starting URL: http://seleniumpractise.blogspot.com/2016/08/how-to-use-explicit-wait-in-selenium.html

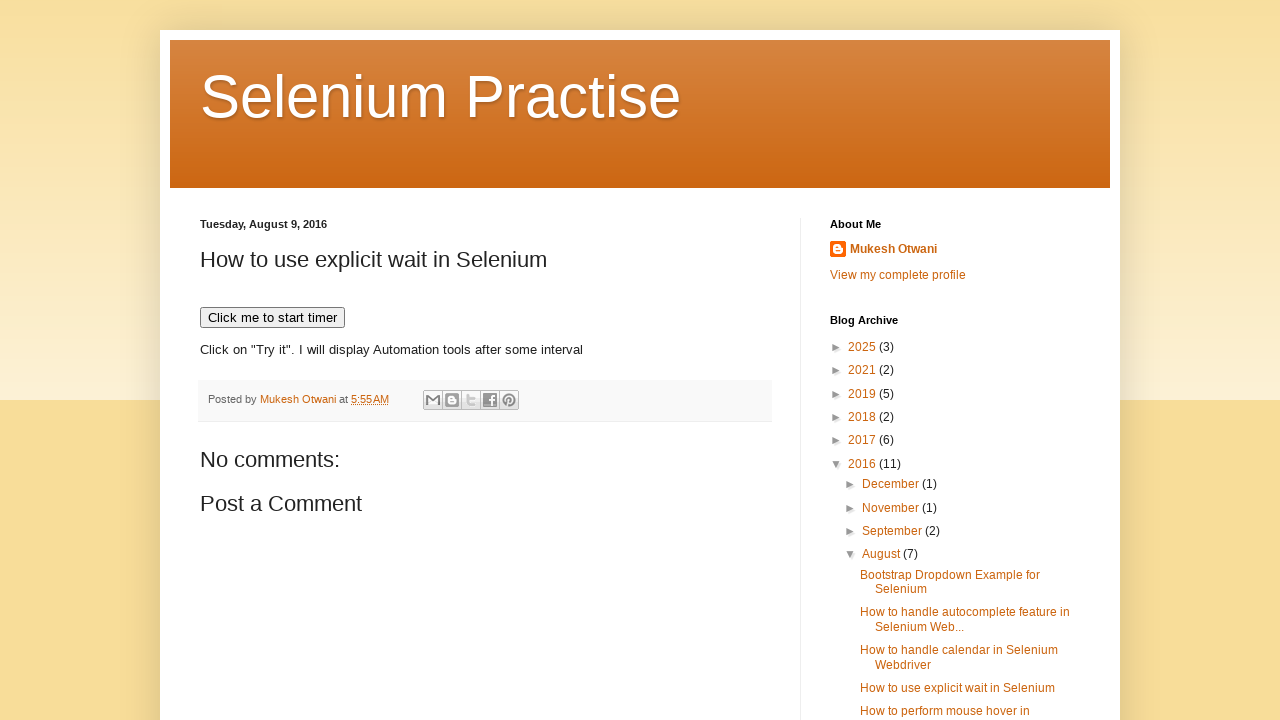

Navigated to explicit wait practice page
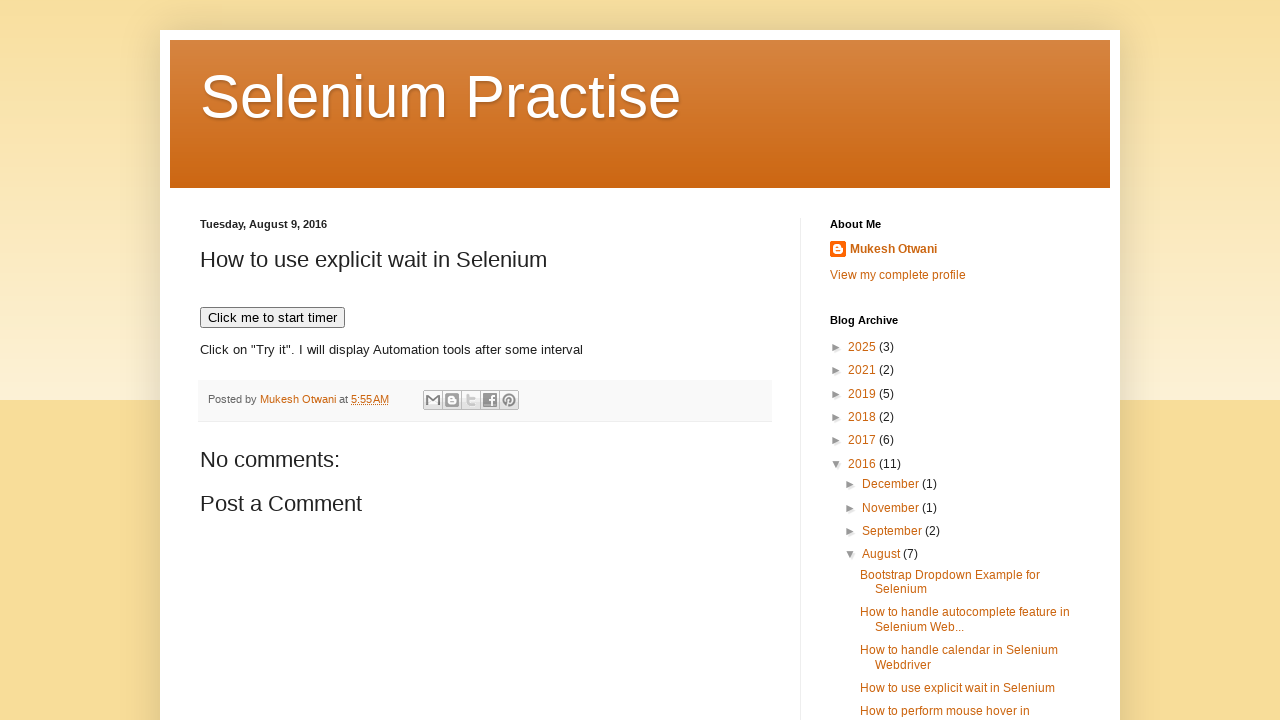

Clicked button to trigger text appearance at (272, 318) on xpath=//*[@id="post-body-7708391096228750161"]/button
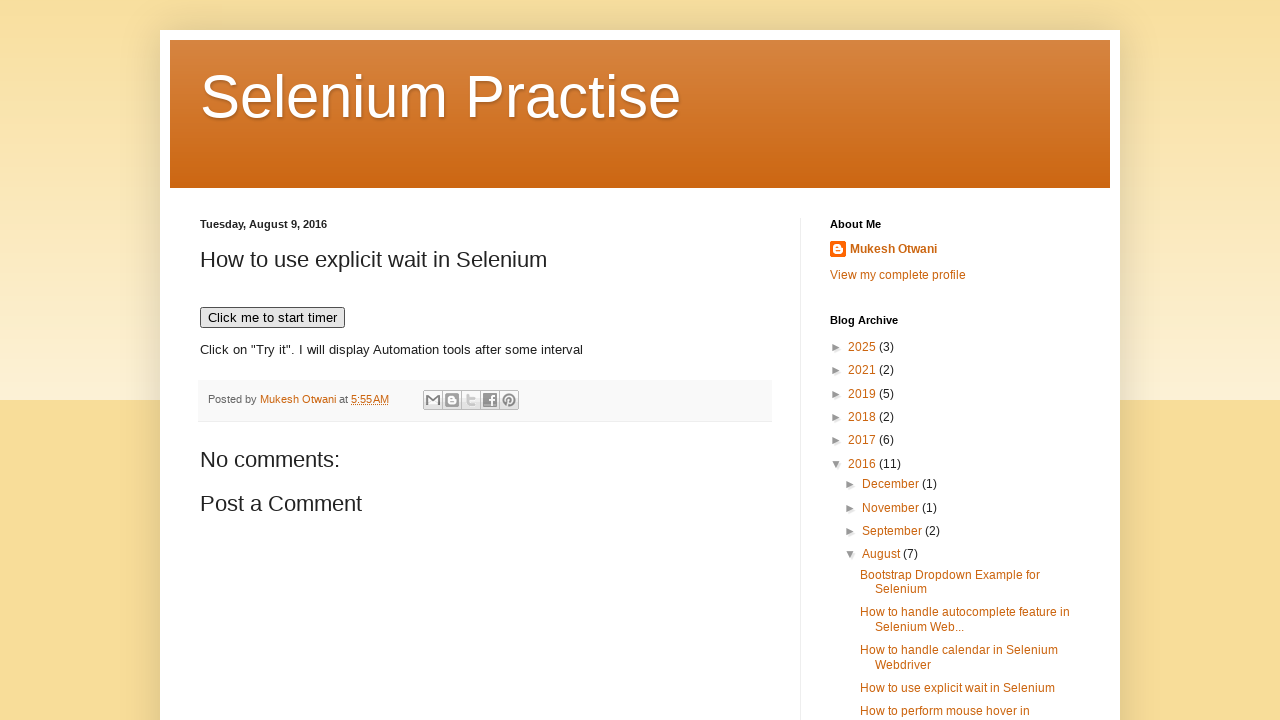

Waited for WebDriver text to become visible
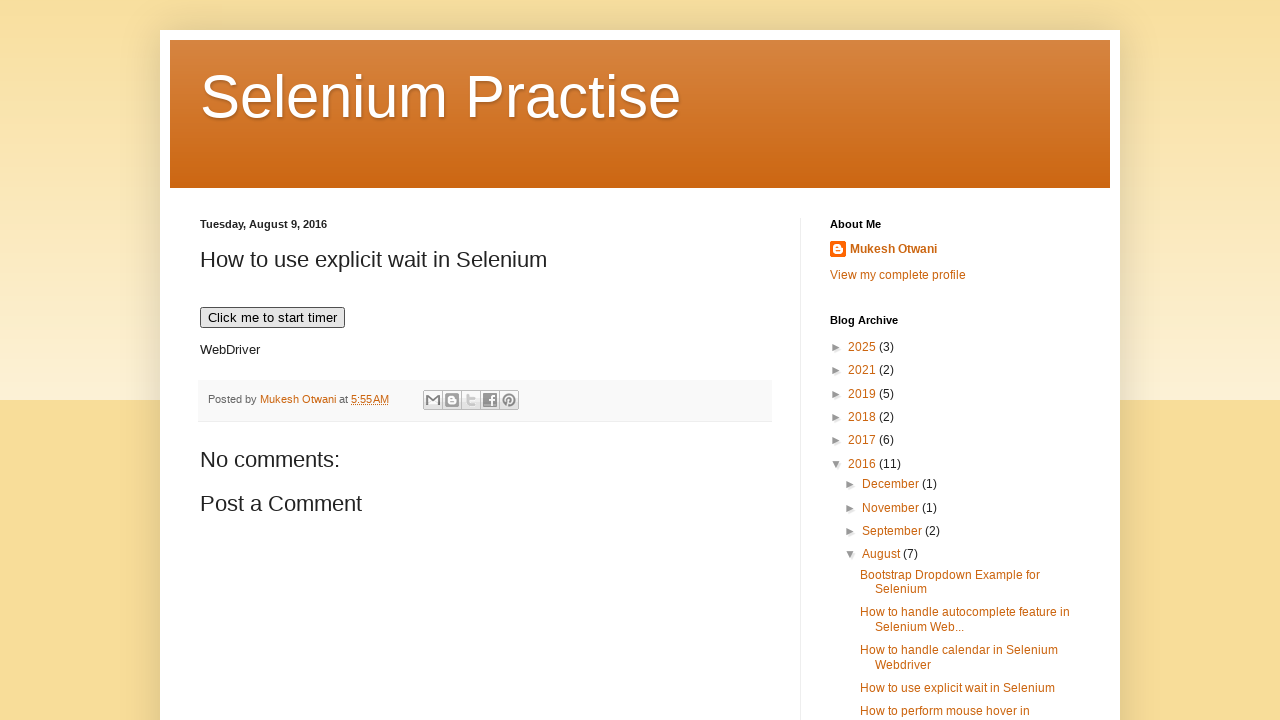

Verified WebDriver text is visible
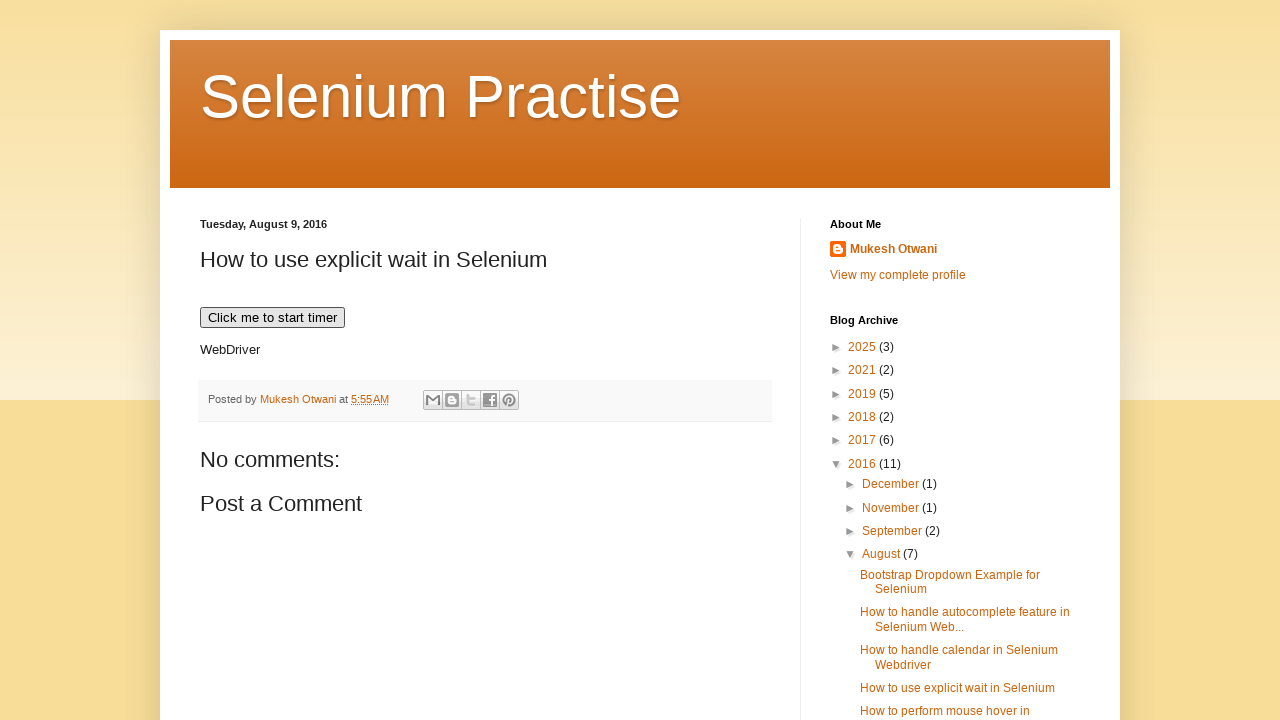

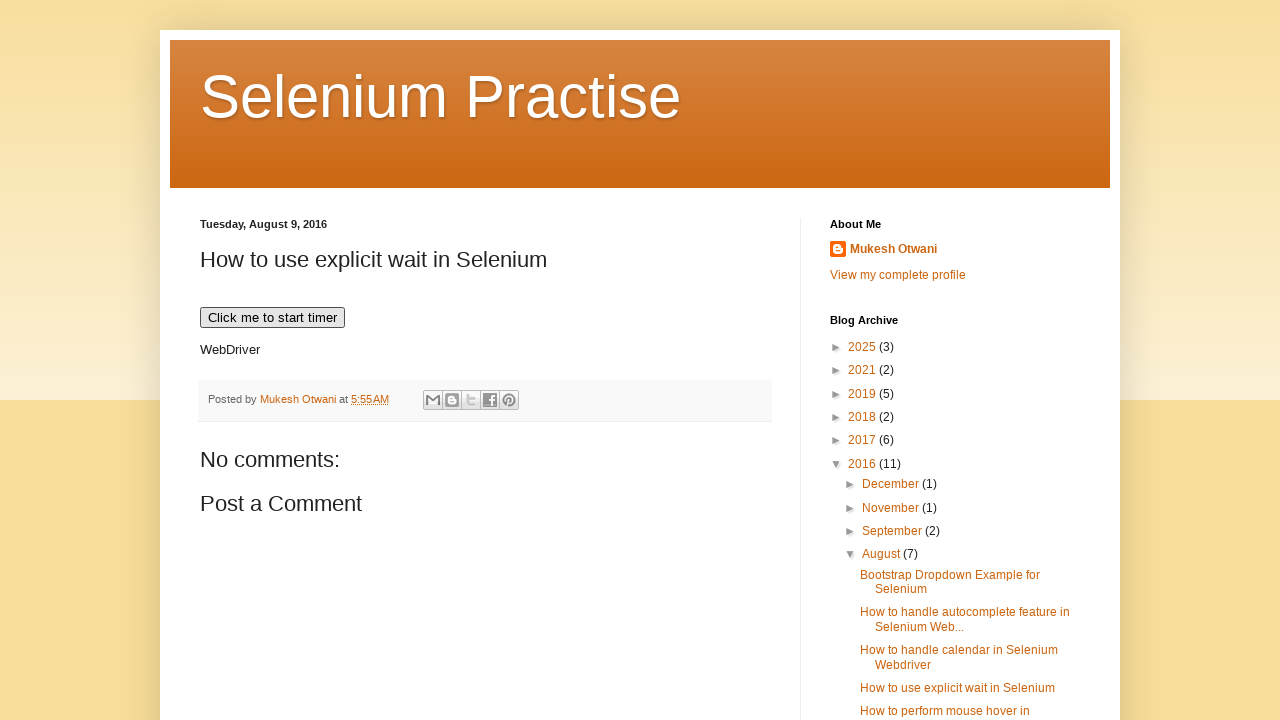